Tests filling out a practice form on Rahul Shetty Academy's Angular practice page by entering name, email, password, and clicking a checkbox.

Starting URL: https://rahulshettyacademy.com/angularpractice/

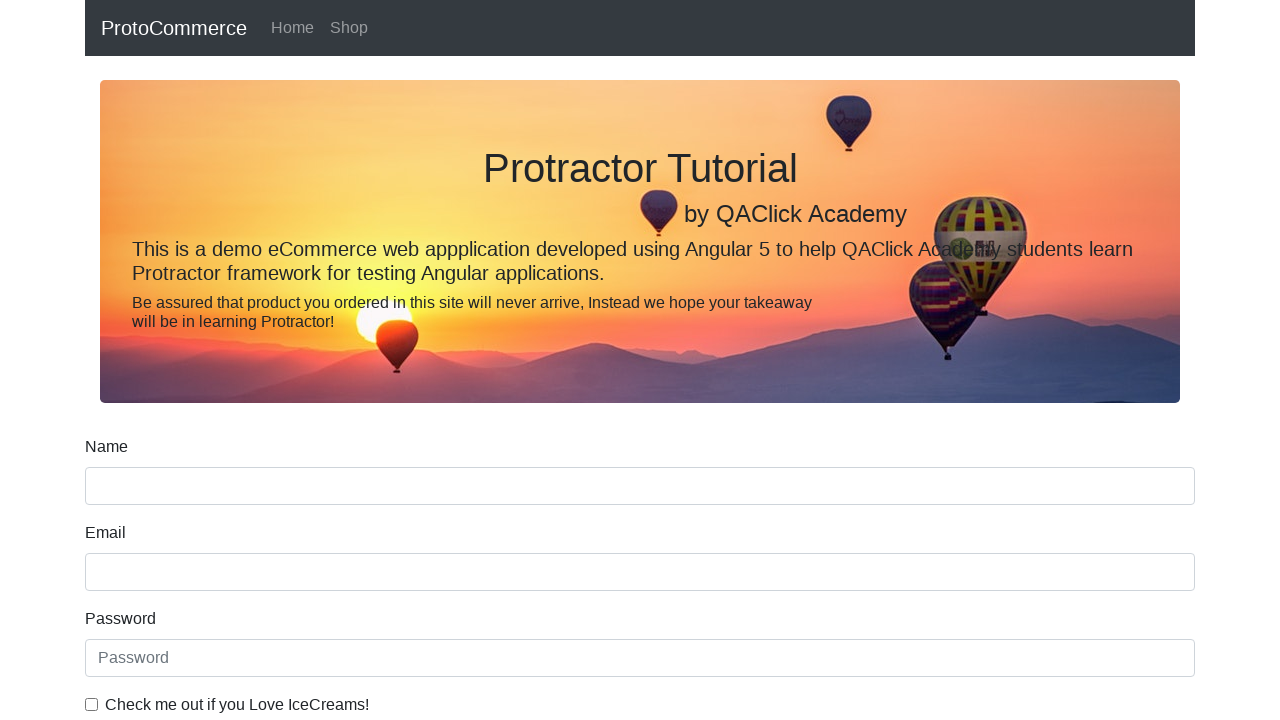

Filled name field with 'John Smith' on input[name='name']
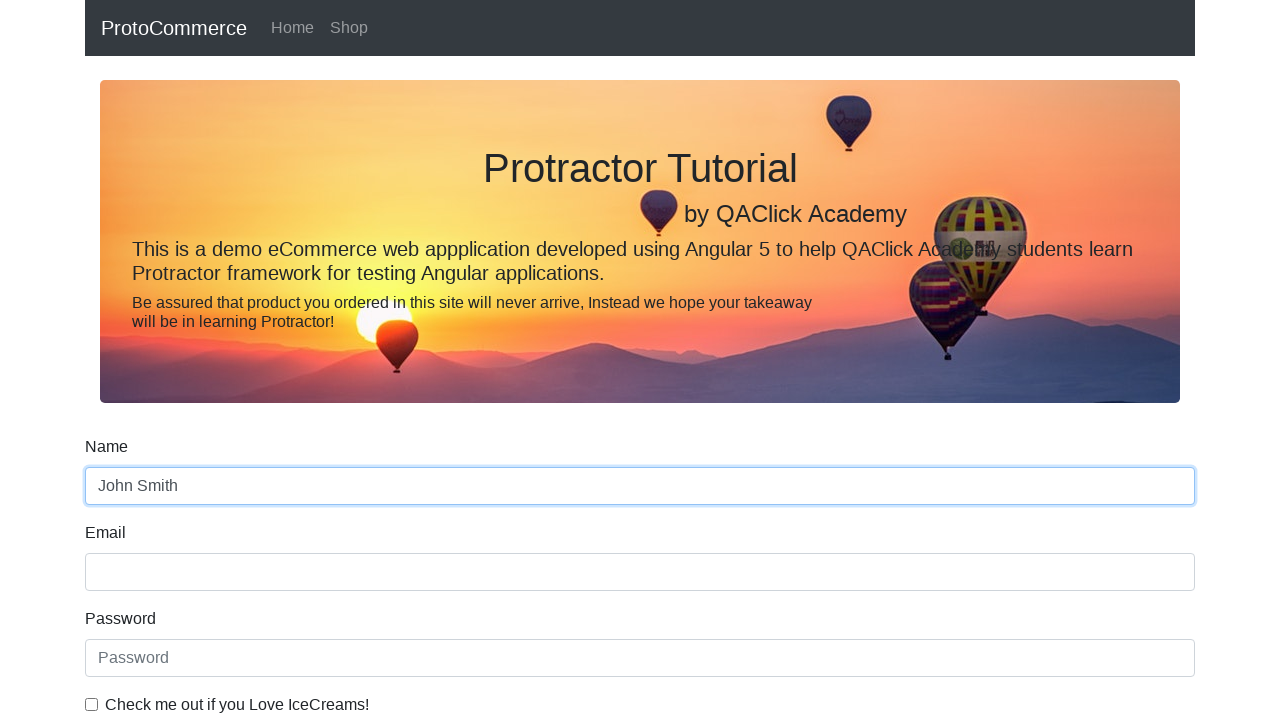

Filled email field with 'johnsmith@example.com' on input[name='email']
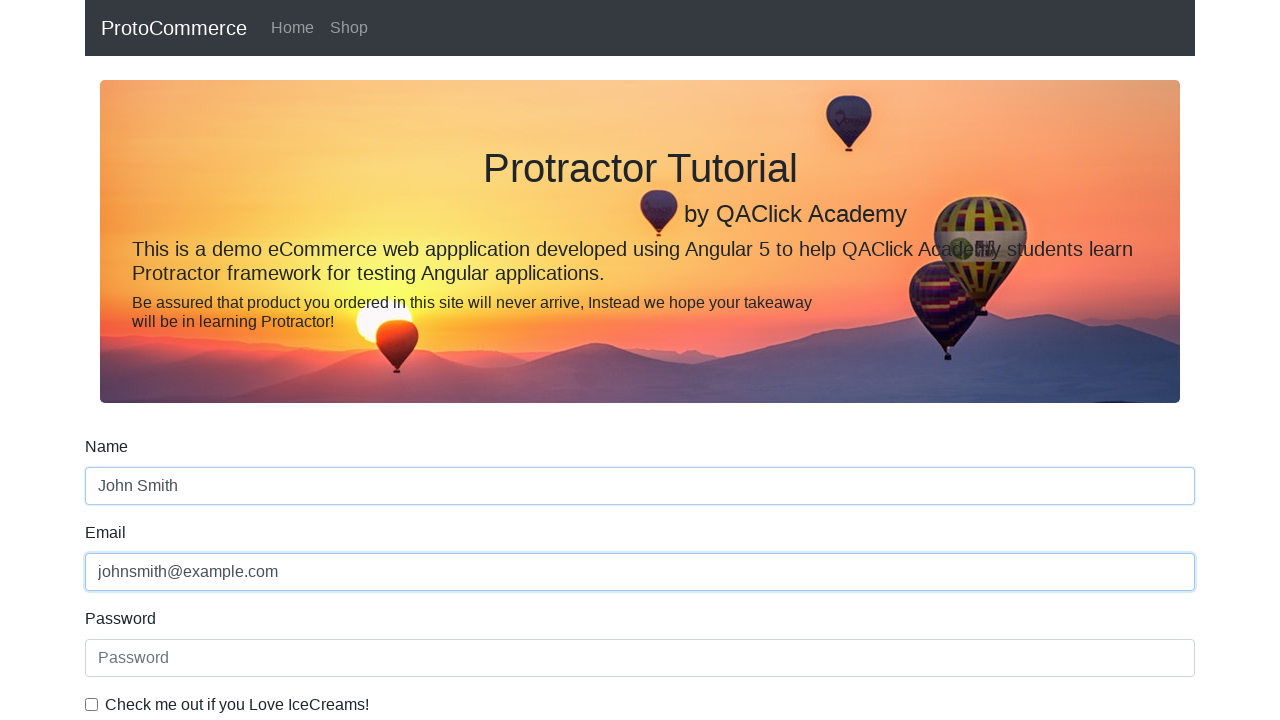

Filled password field with 'SecurePass789' on #exampleInputPassword1
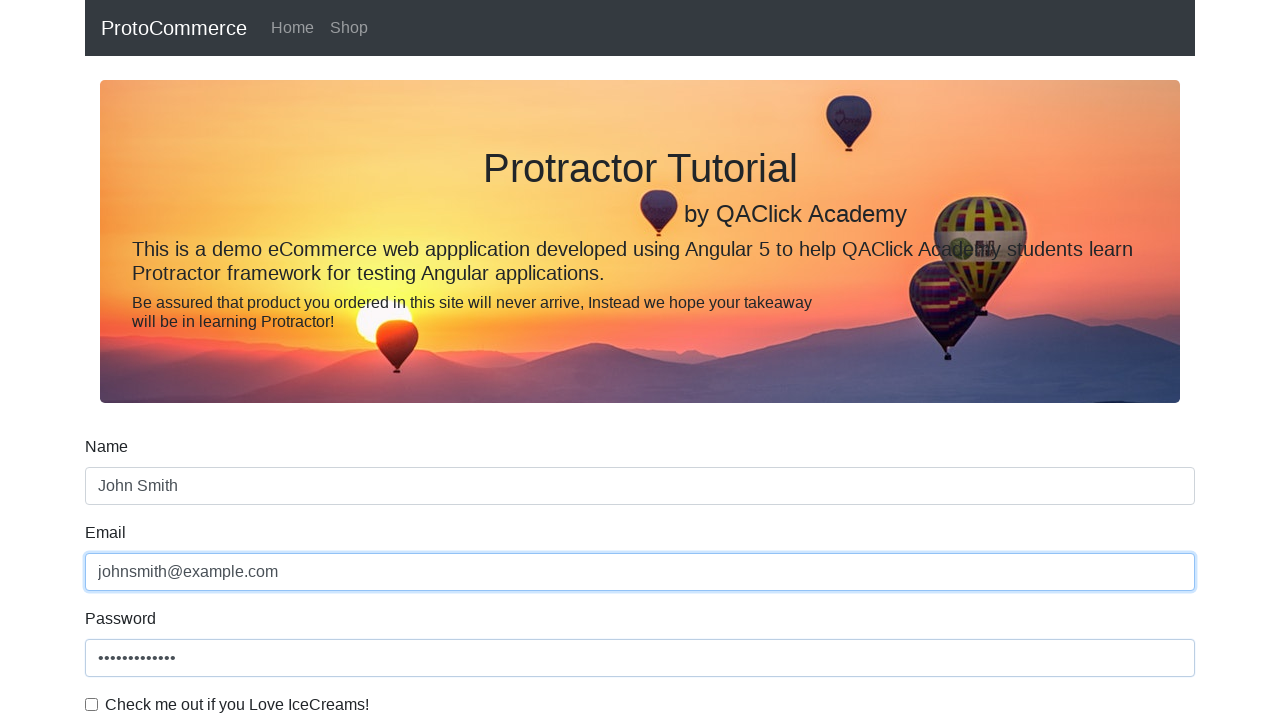

Clicked the checkbox at (92, 704) on #exampleCheck1
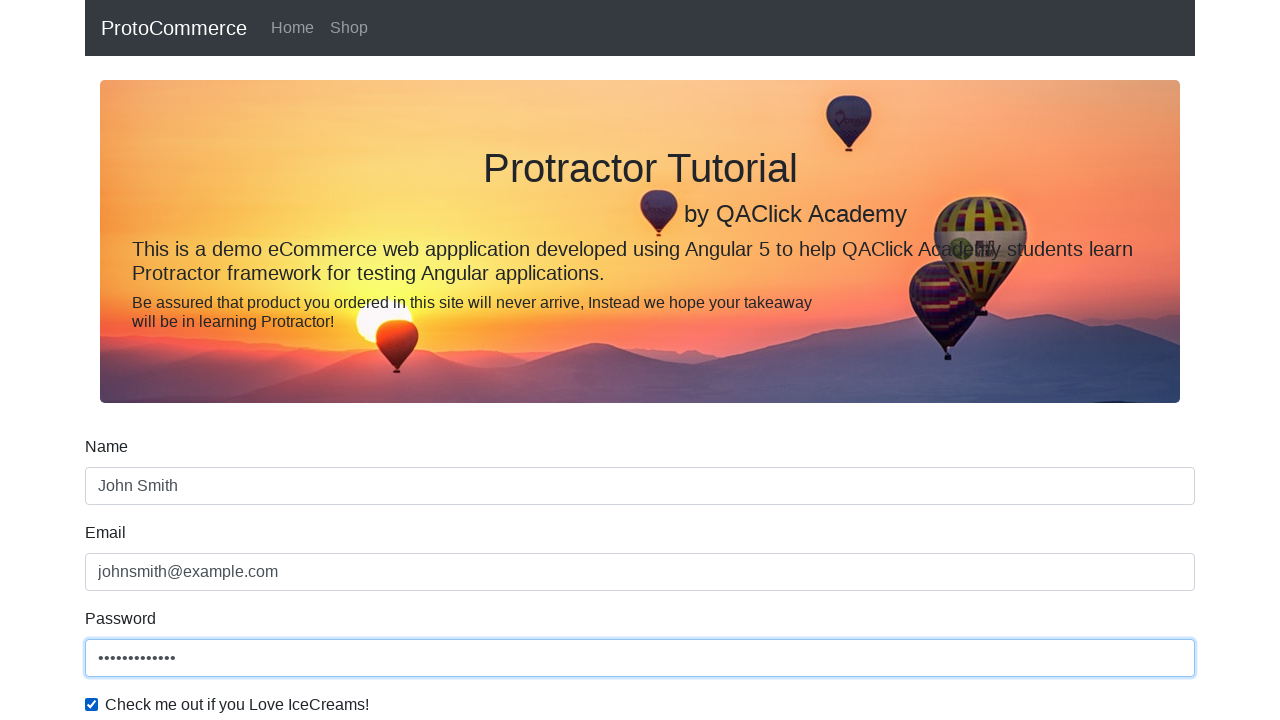

Waited for form state to update
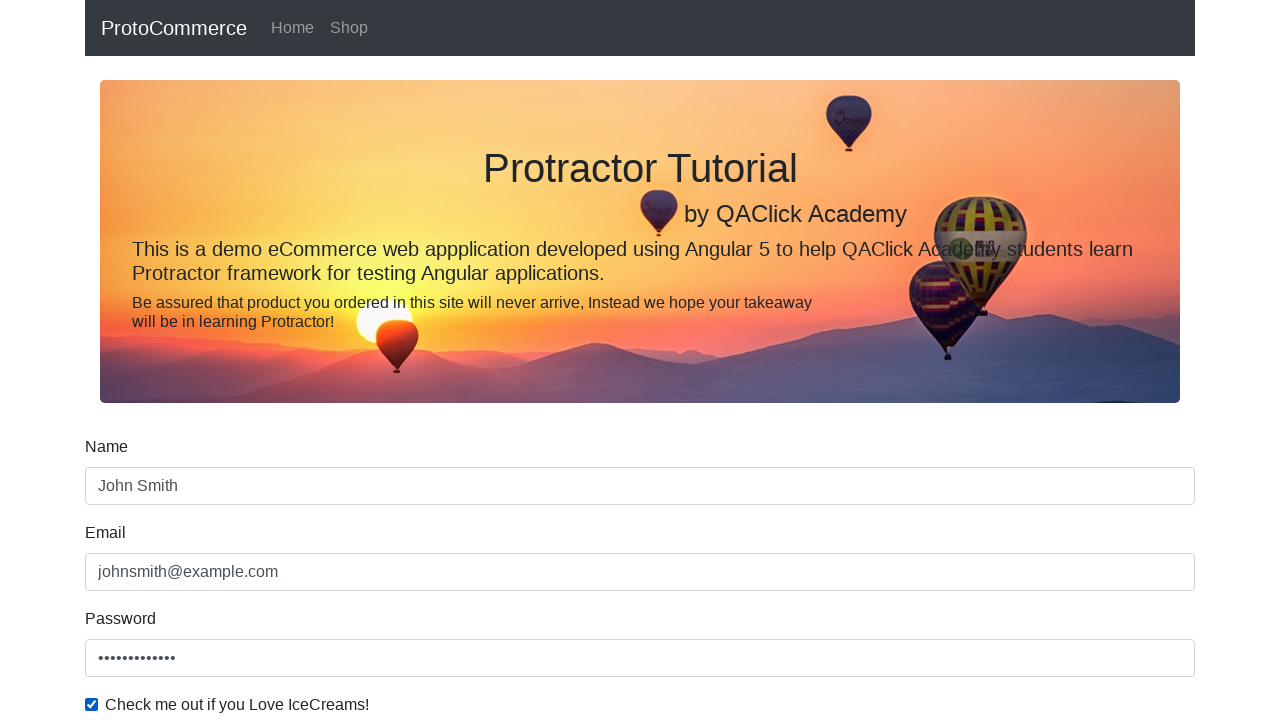

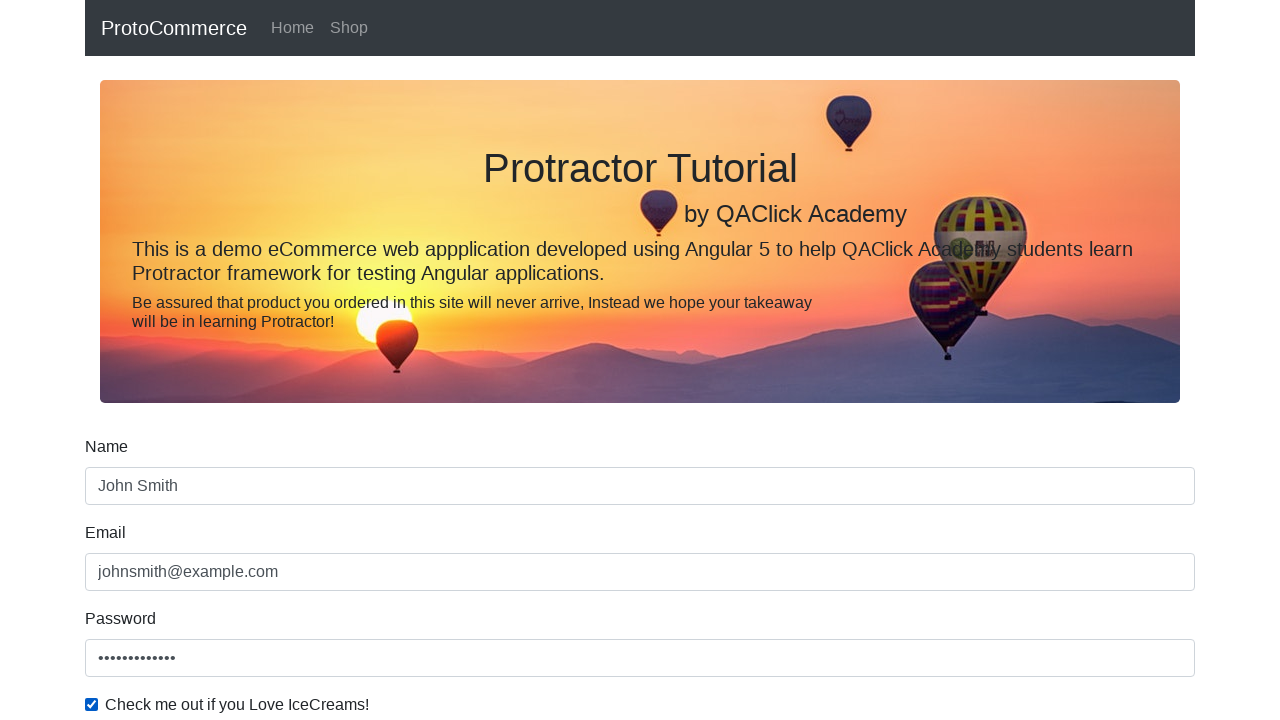